Tests class attribute handling by clicking the Class Attribute link, clicking the primary button, and verifying the alert message

Starting URL: http://uitestingplayground.com/

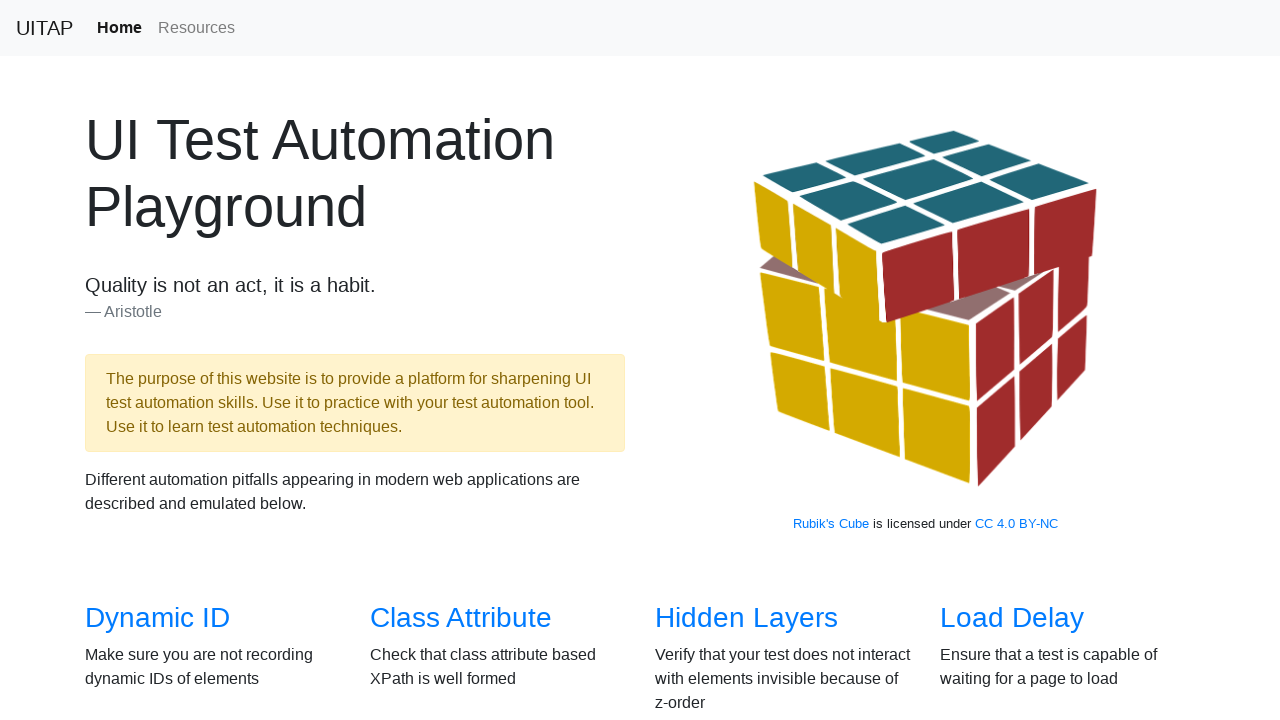

Clicked Class Attribute link at (461, 618) on internal:role=link[name="Class Attribute"i]
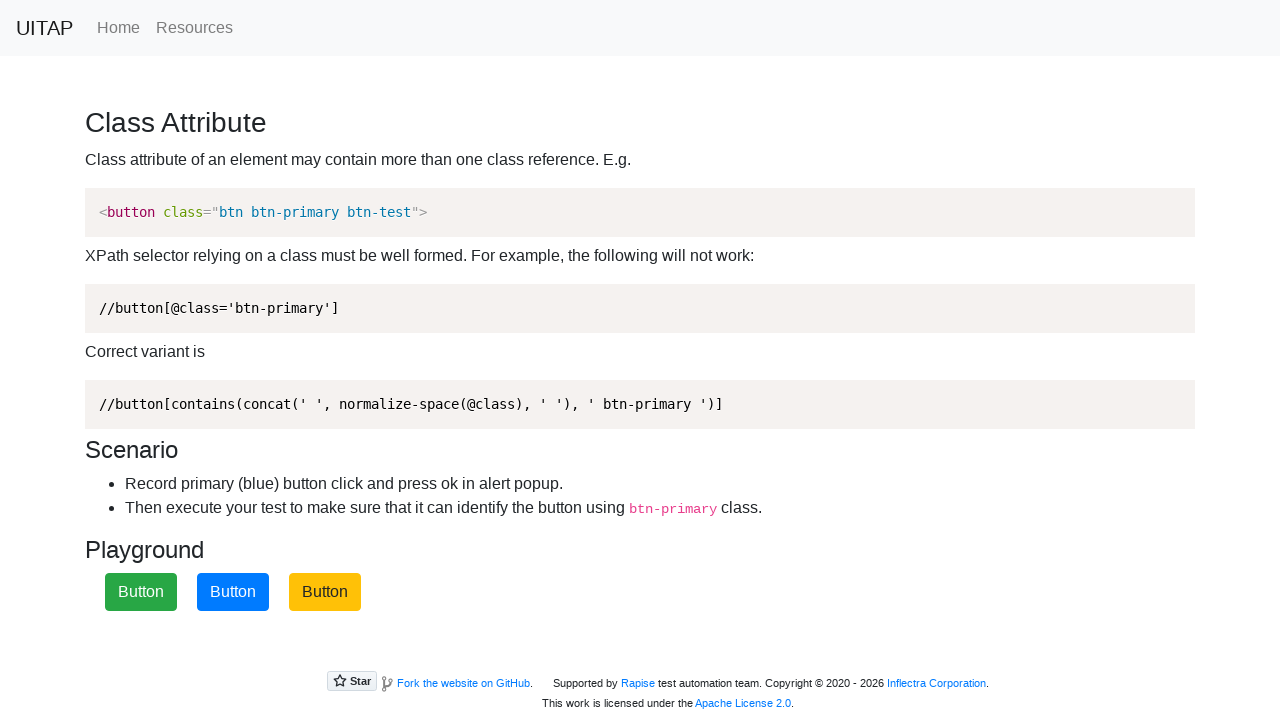

Set up dialog handler to accept alerts
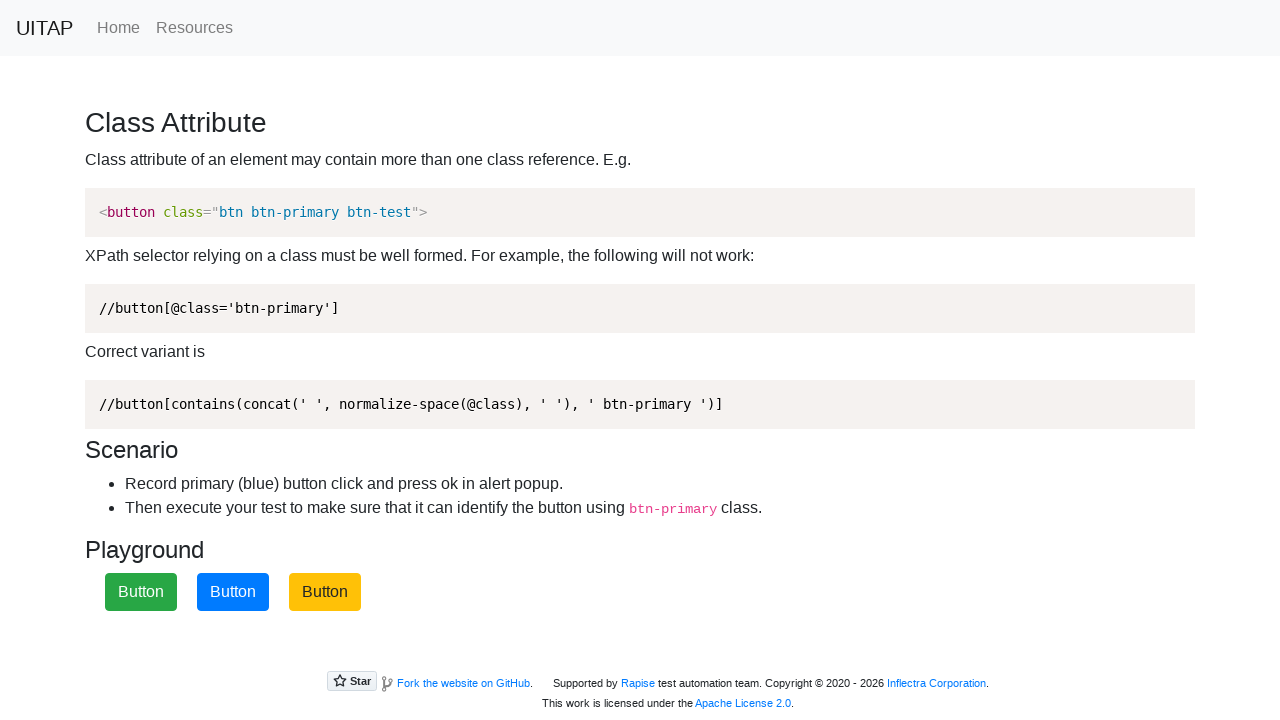

Clicked primary button to trigger alert at (233, 592) on .btn-primary
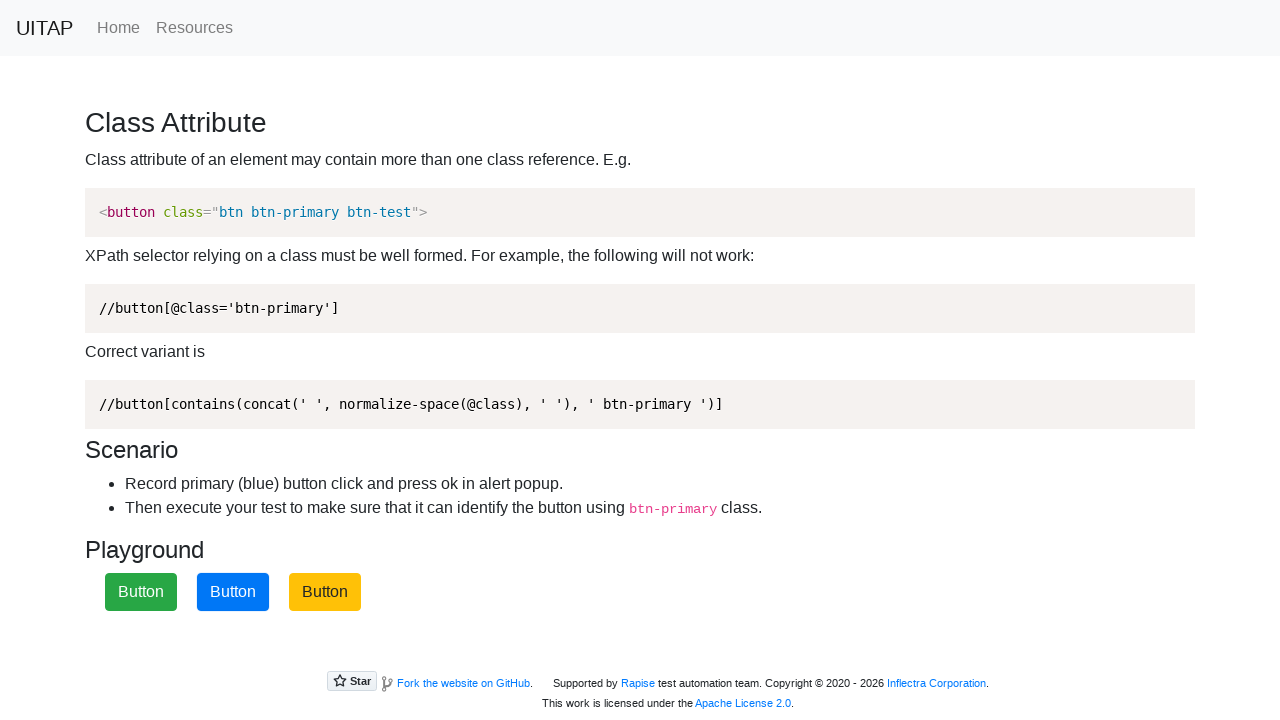

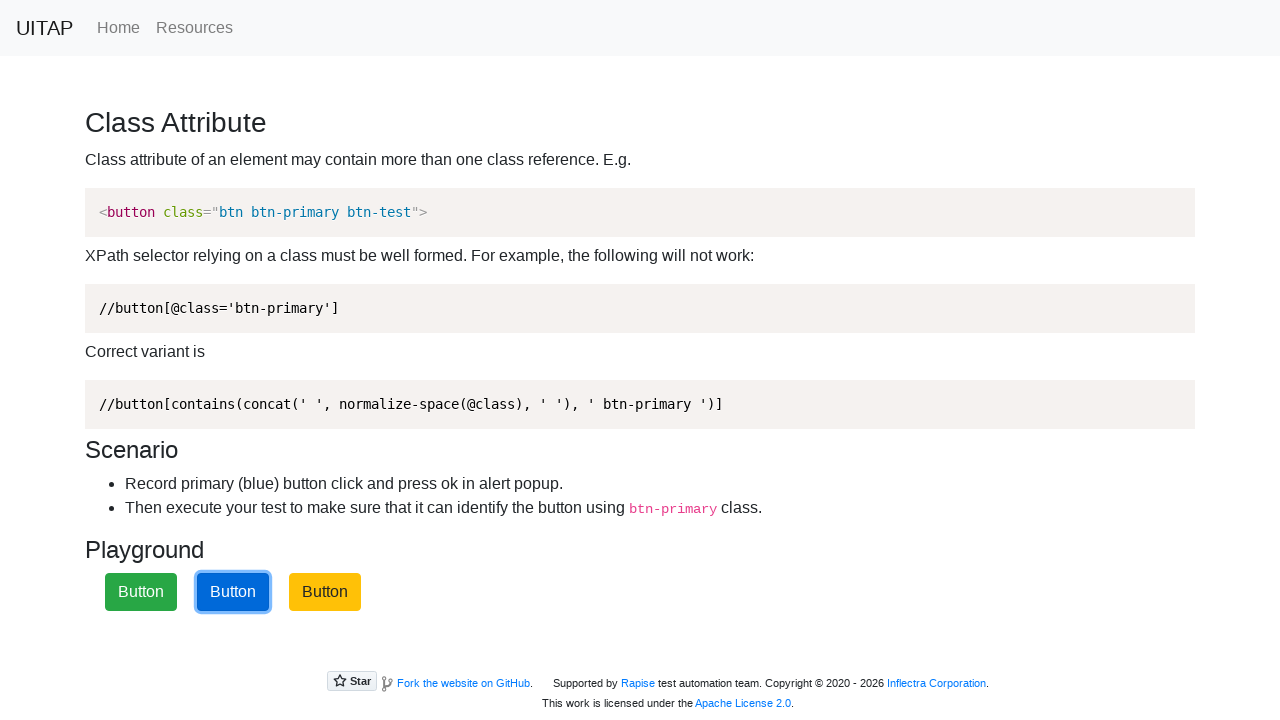